Tests HTML validation by submitting a URL to the W3C validator service and checking for validation errors

Starting URL: https://validator.w3.org/#validate_by_uri+with_options

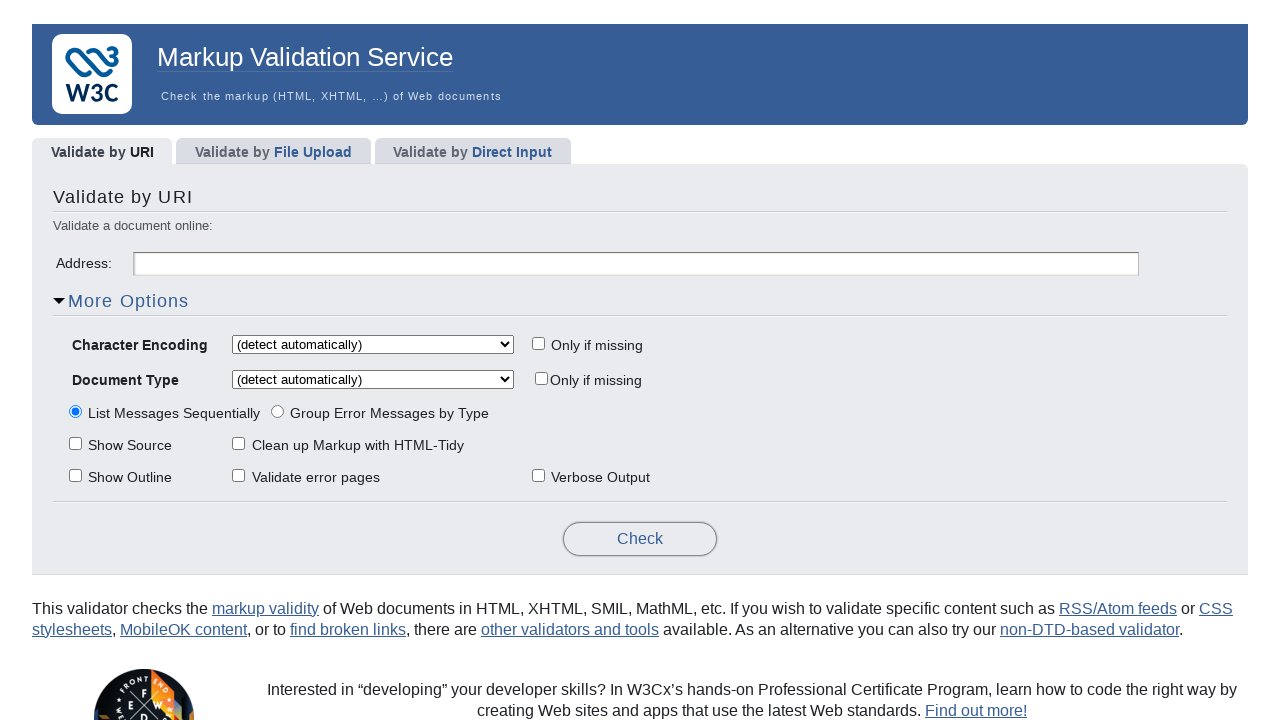

Filled URI field with https://fosscvbuilder.xyz/ on #uri
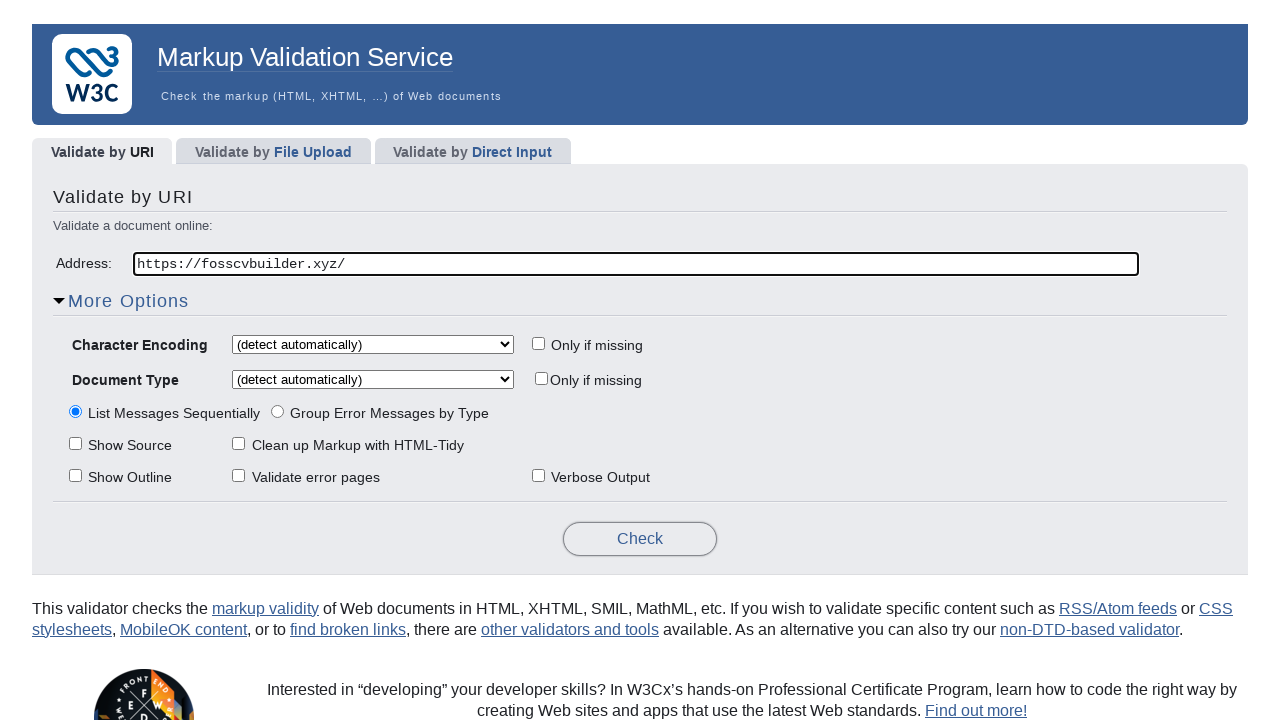

Selected HTML5 doctype from dropdown on #uri-doctype
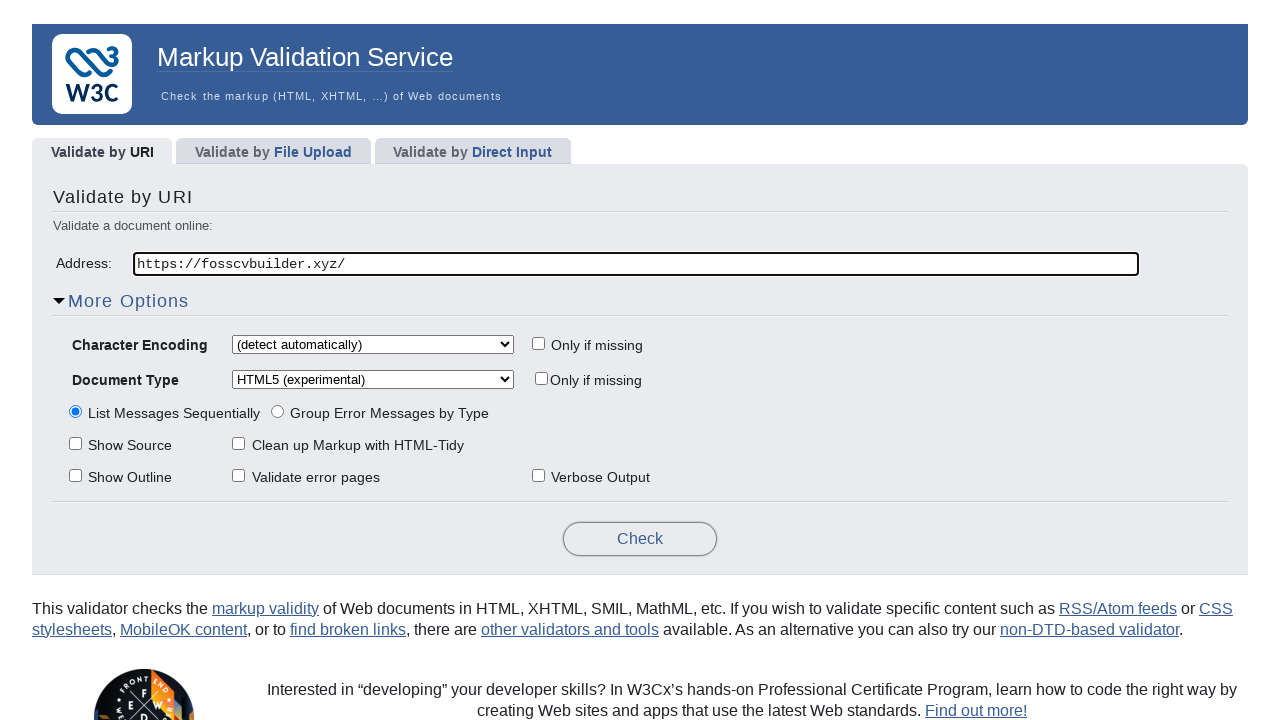

Clicked submit button to start W3C validation at (640, 539) on .submit
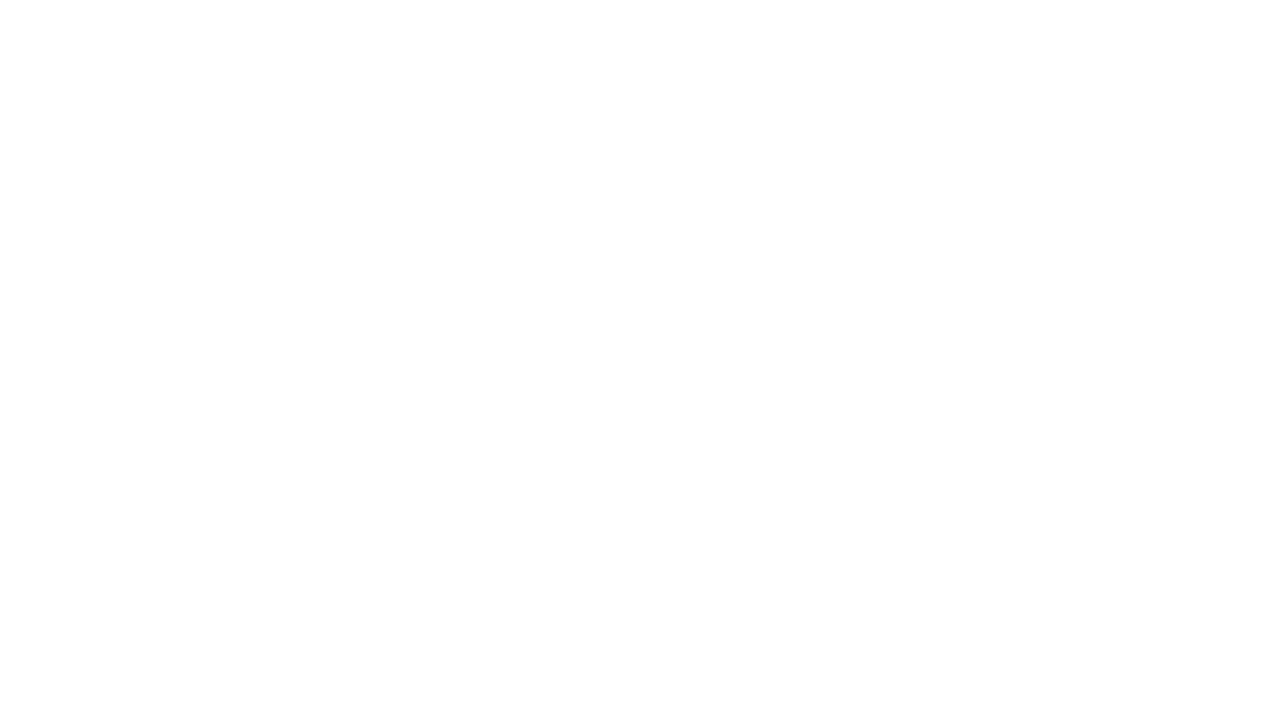

Waited 4 seconds for validation results to load
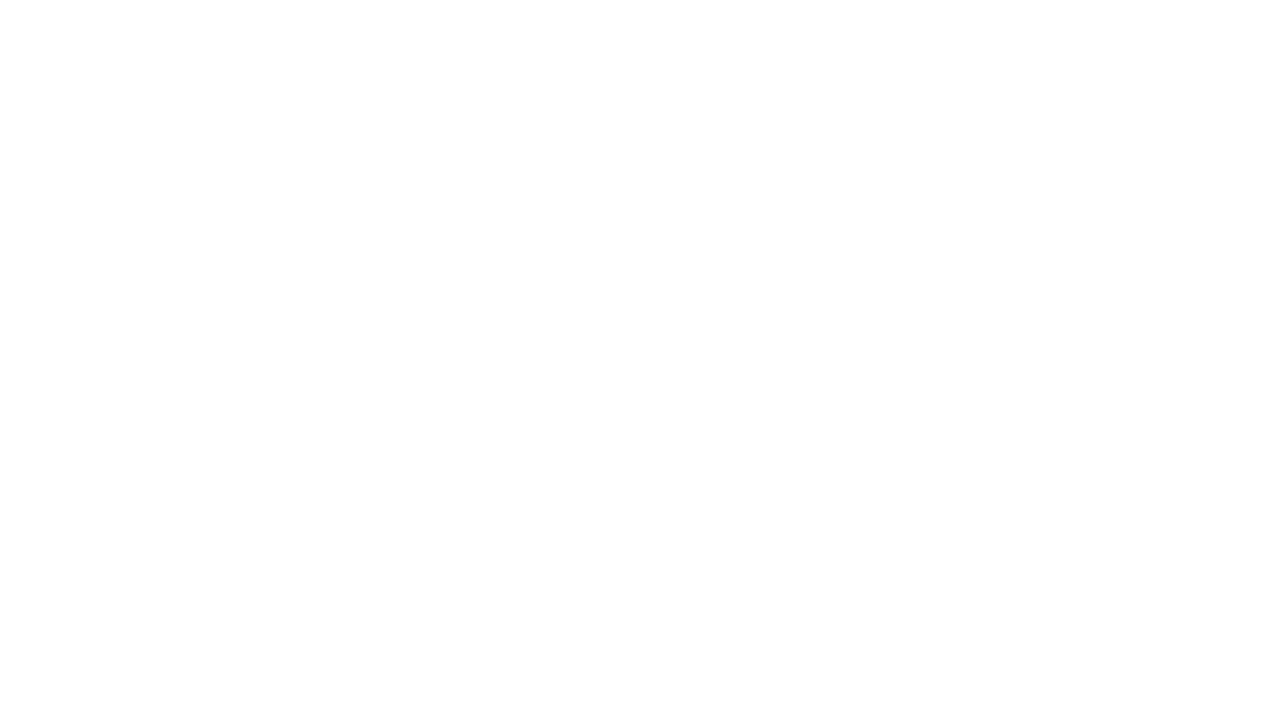

Located success message elements
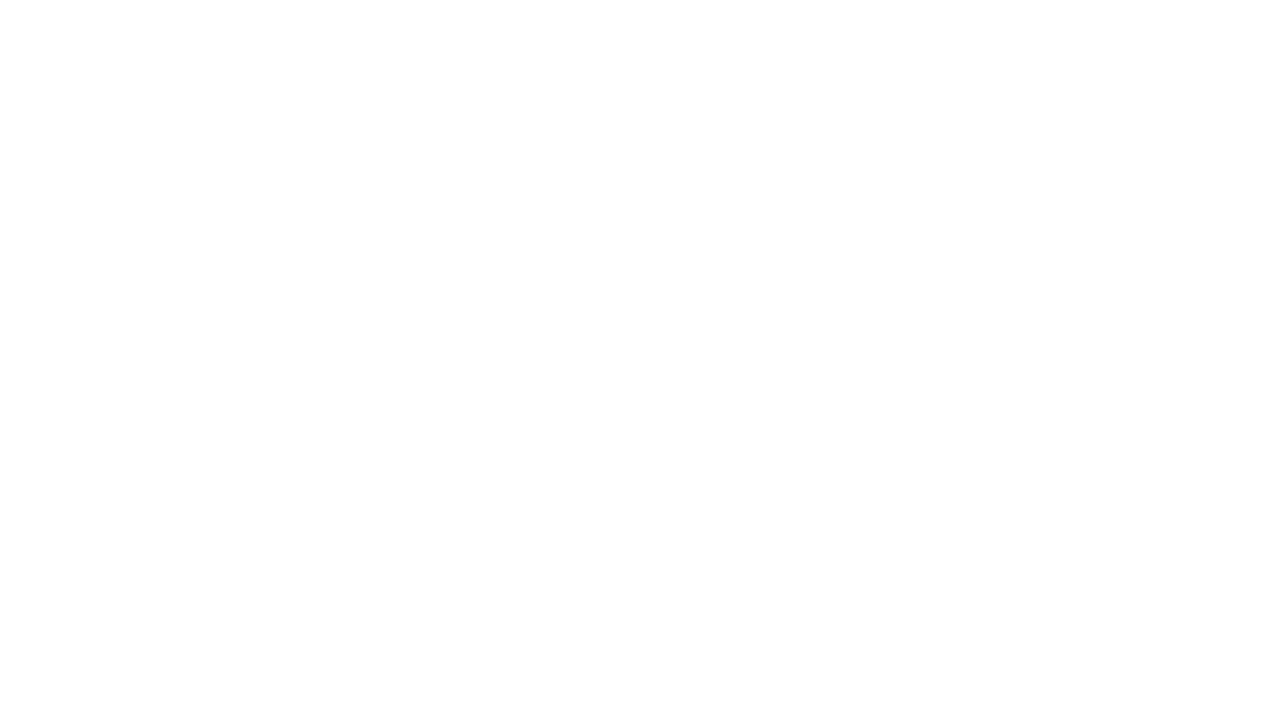

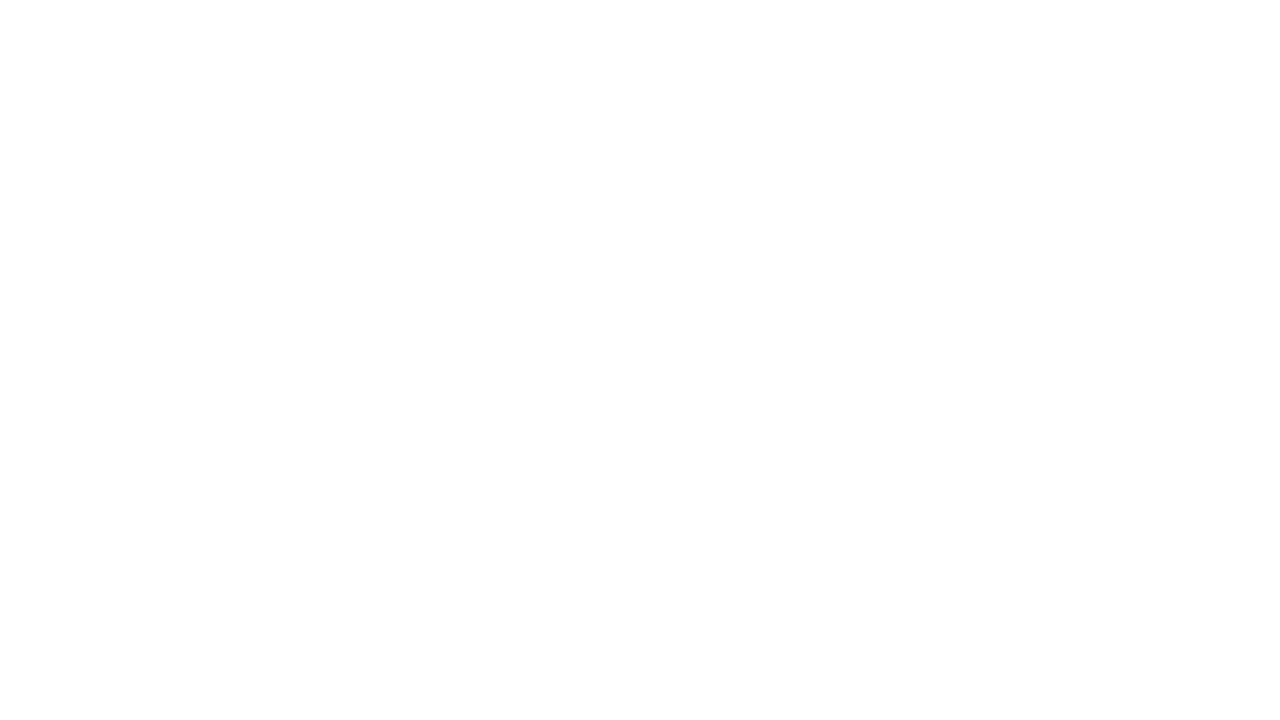